Tests dropdown selection functionality by selecting "Option 2" from the dropdown menu and verifying the selection

Starting URL: https://the-internet.herokuapp.com/dropdown

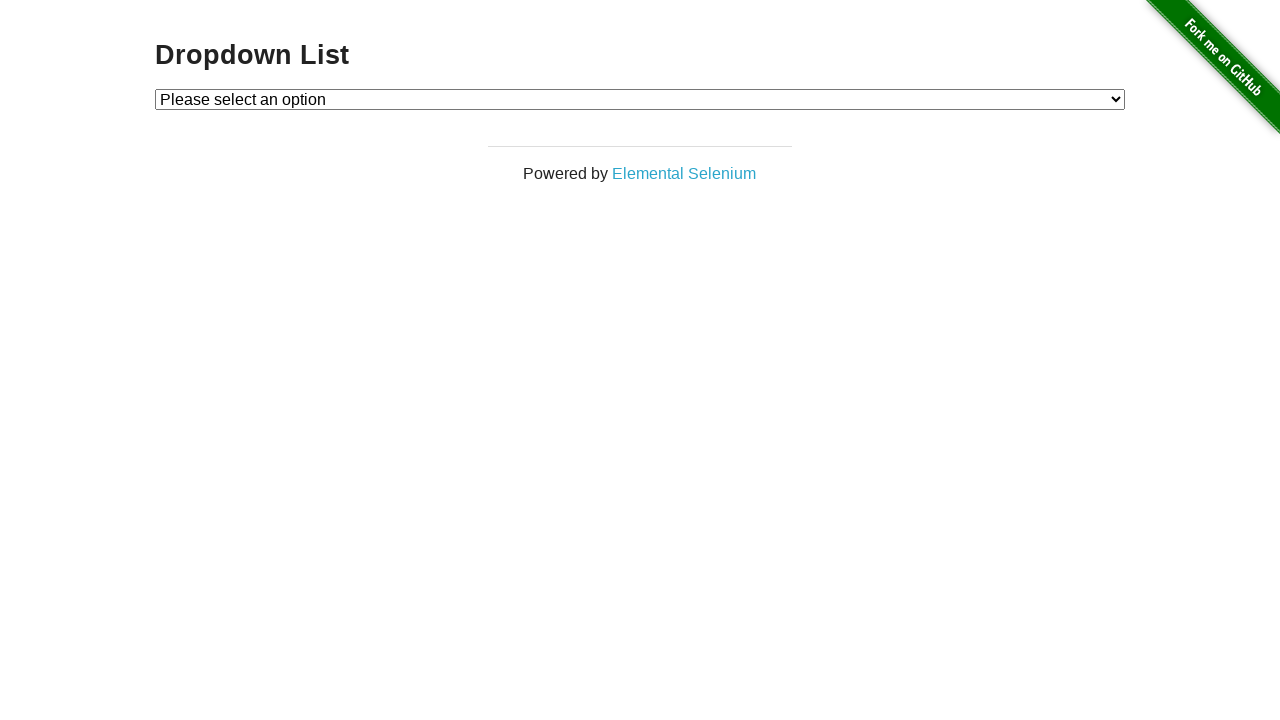

Selected 'Option 2' from the dropdown menu on #dropdown
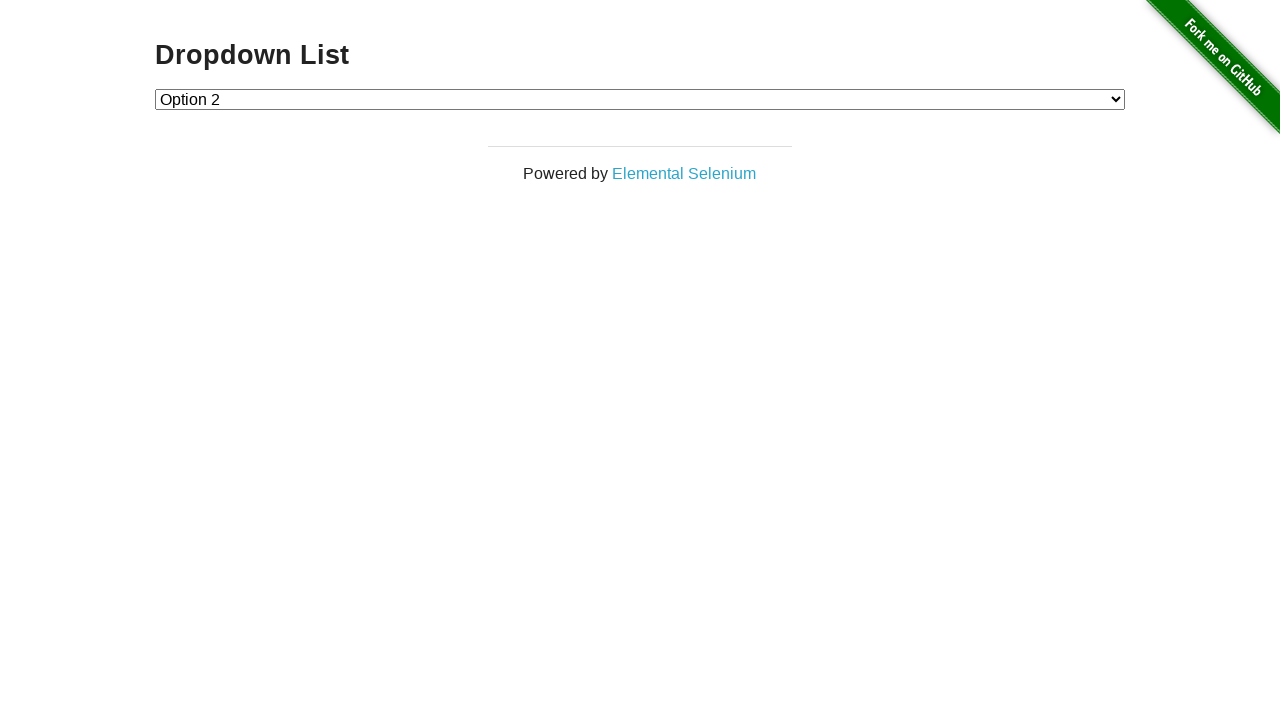

Located the checked dropdown option element
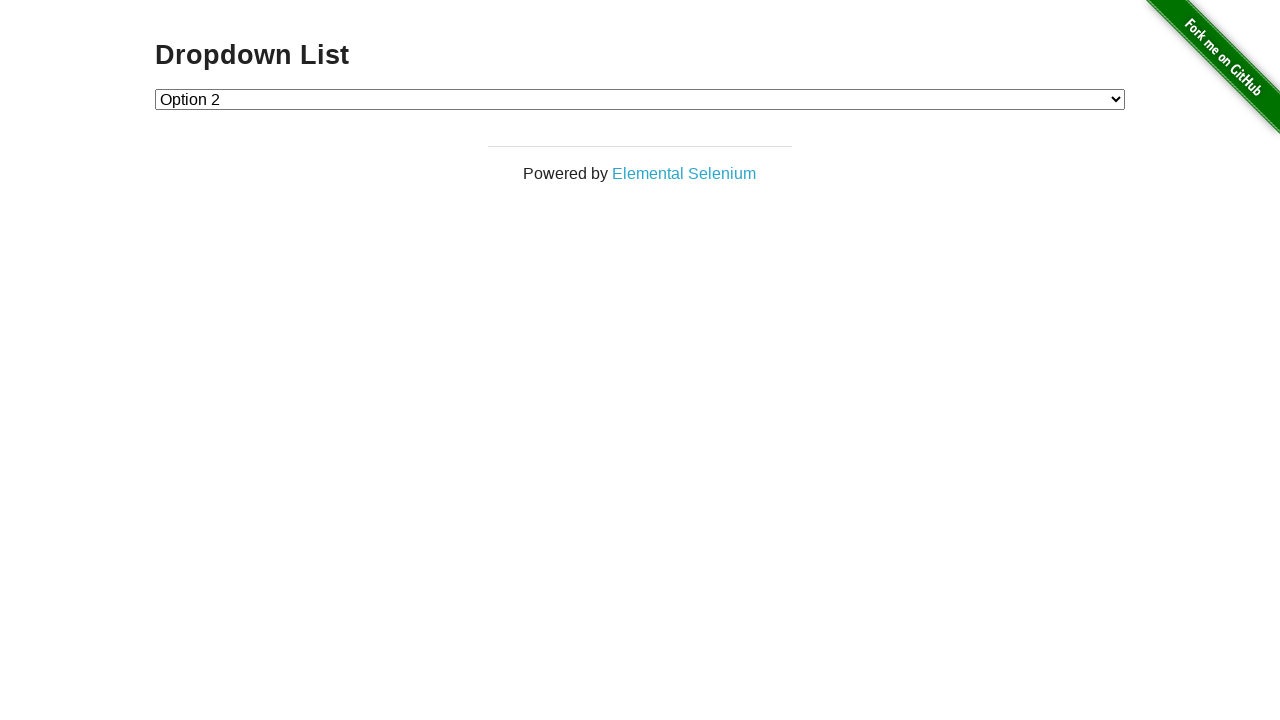

Verified that 'Option 2' is correctly selected in the dropdown
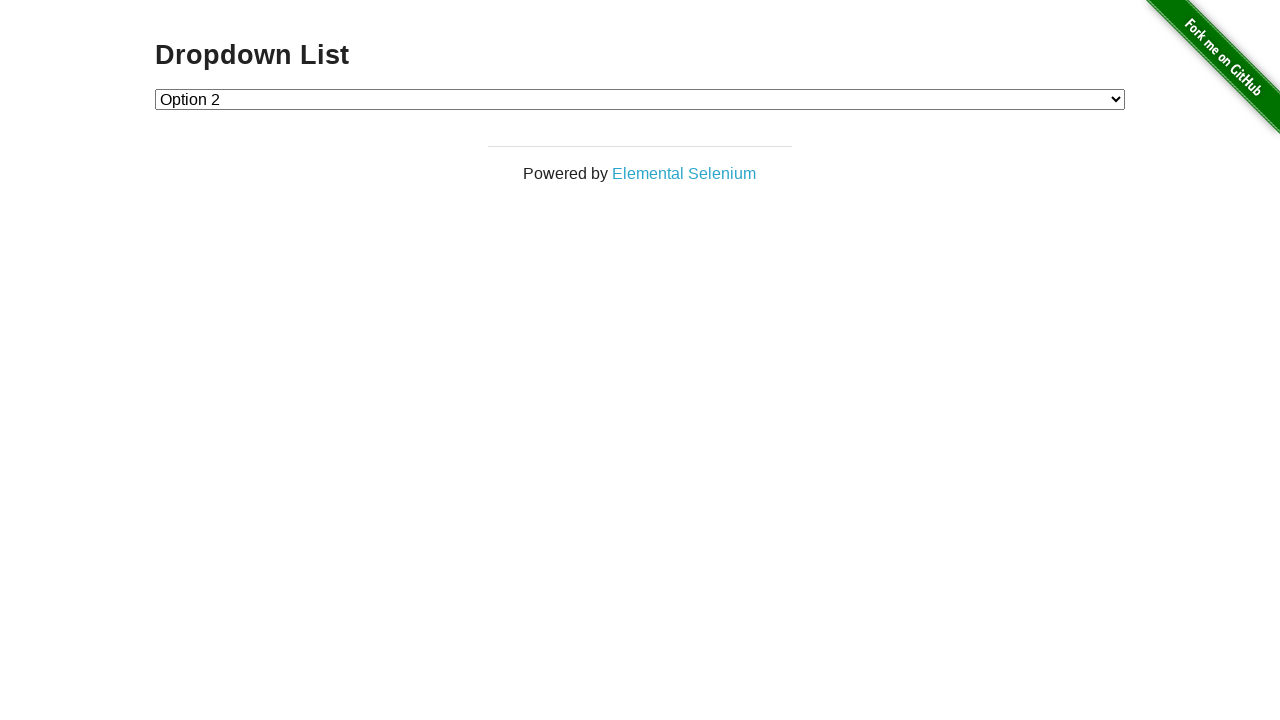

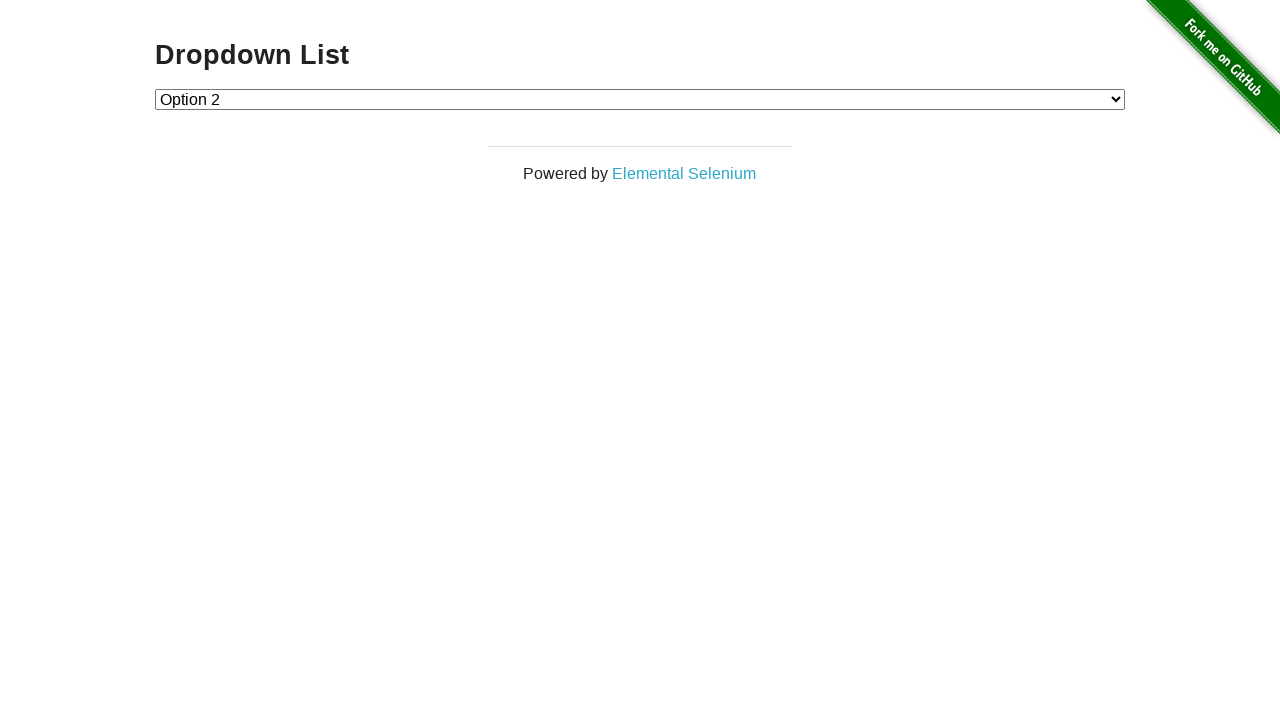